Tests successful login with valid credentials and verifies the secure area page is displayed

Starting URL: http://the-internet.herokuapp.com/login

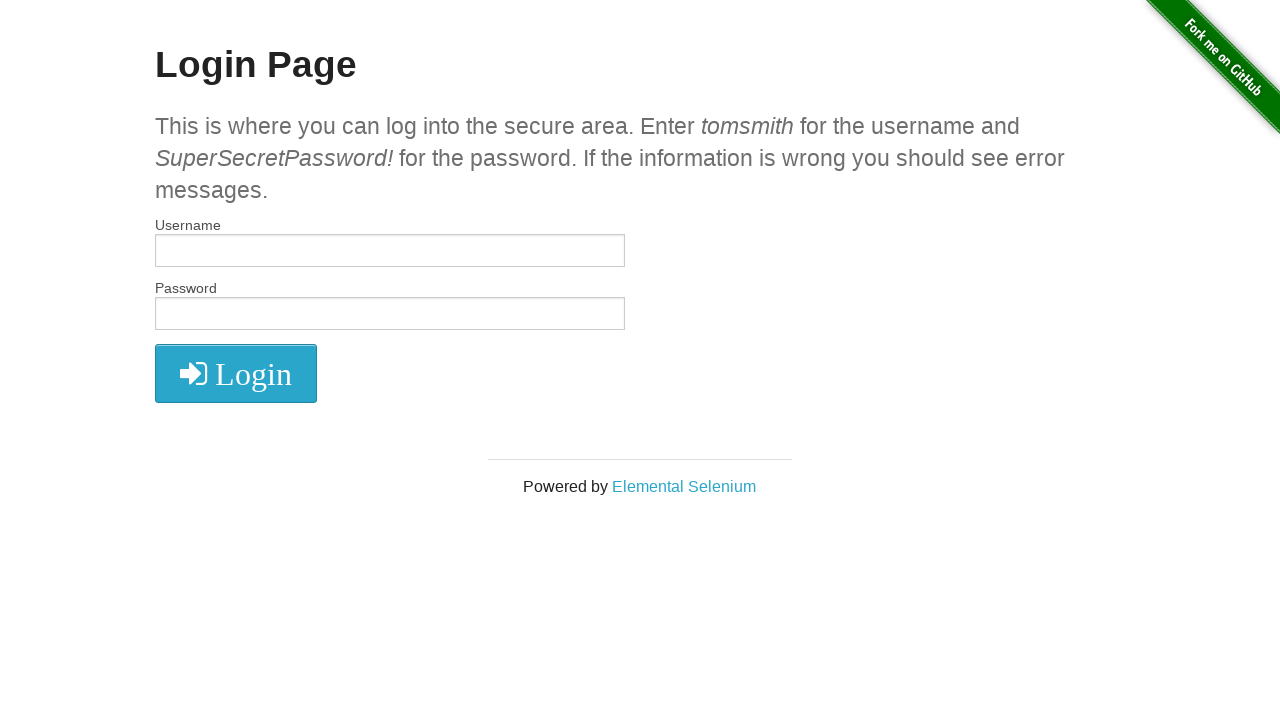

Filled username field with 'tomsmith' on #username
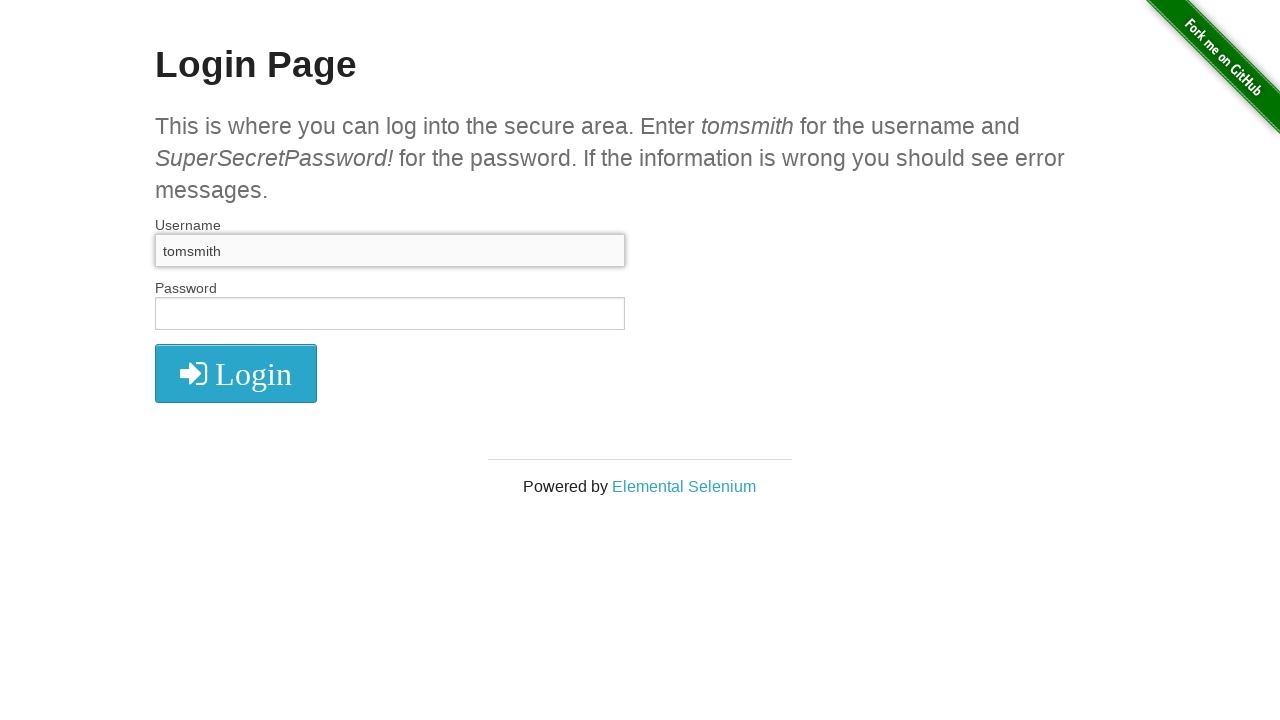

Filled password field with 'SuperSecretPassword!' on #password
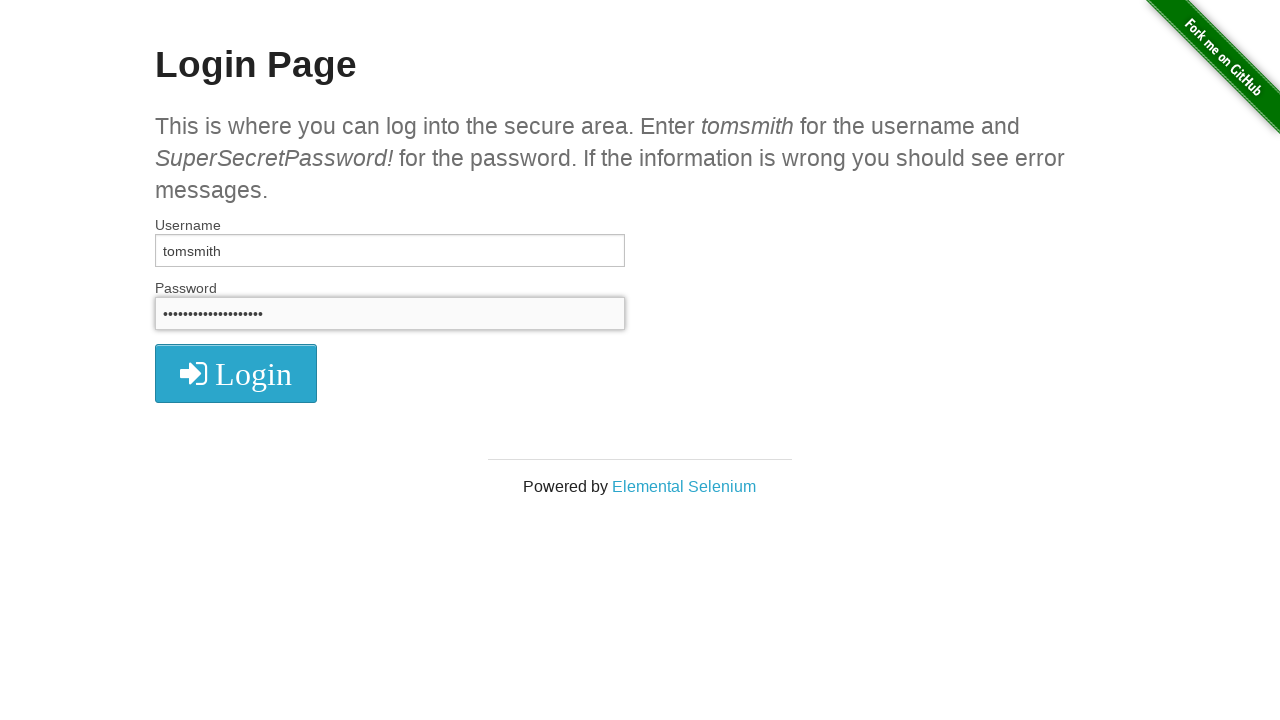

Clicked submit button to login at (236, 373) on button[type='submit']
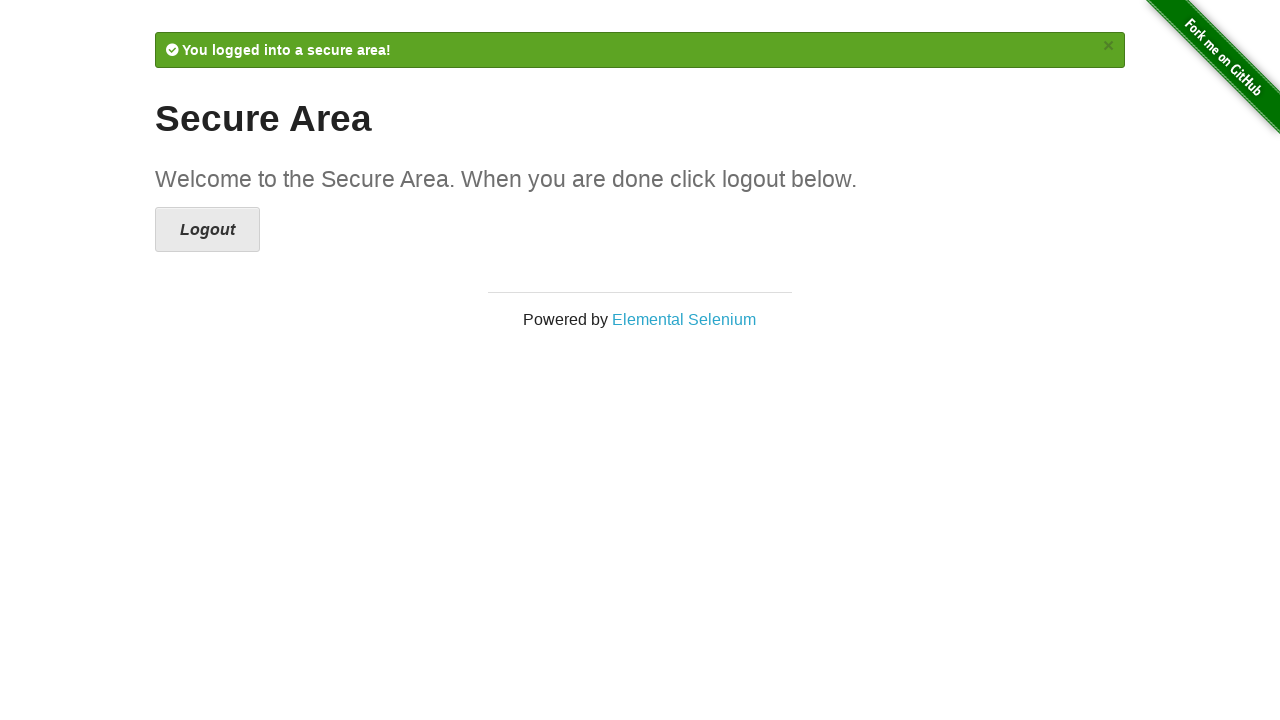

Secure Area page loaded successfully, login verified
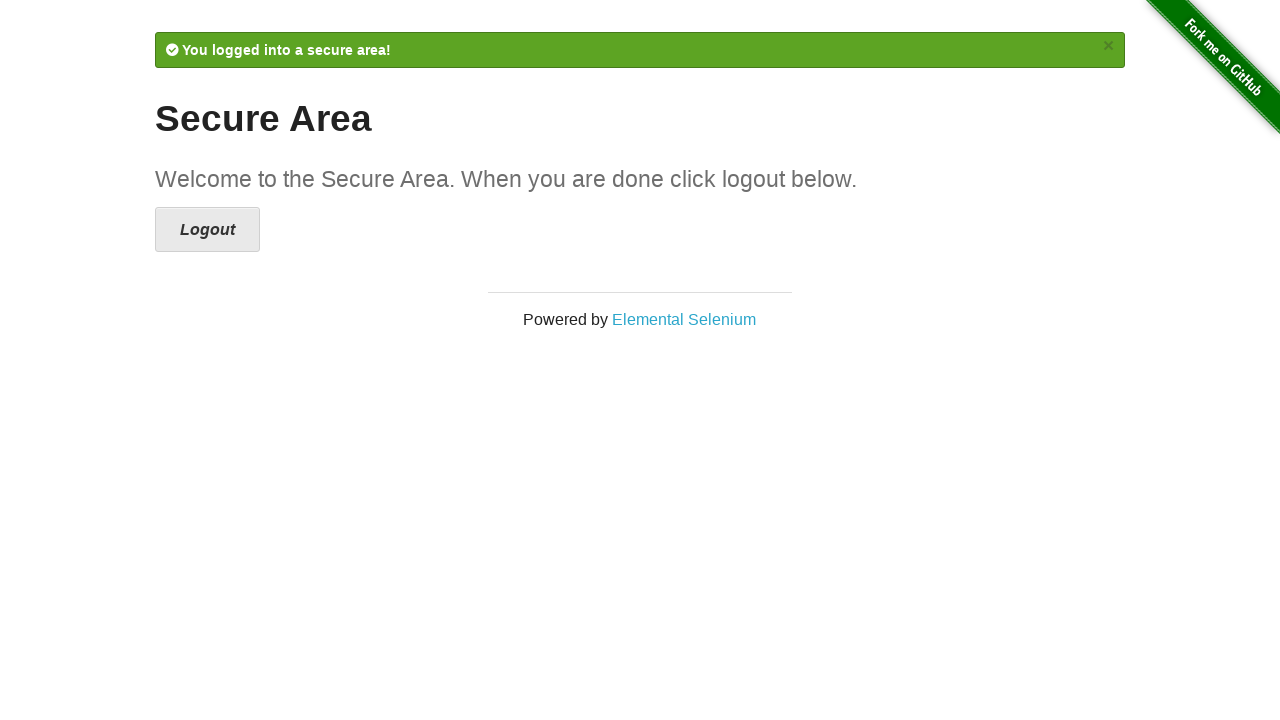

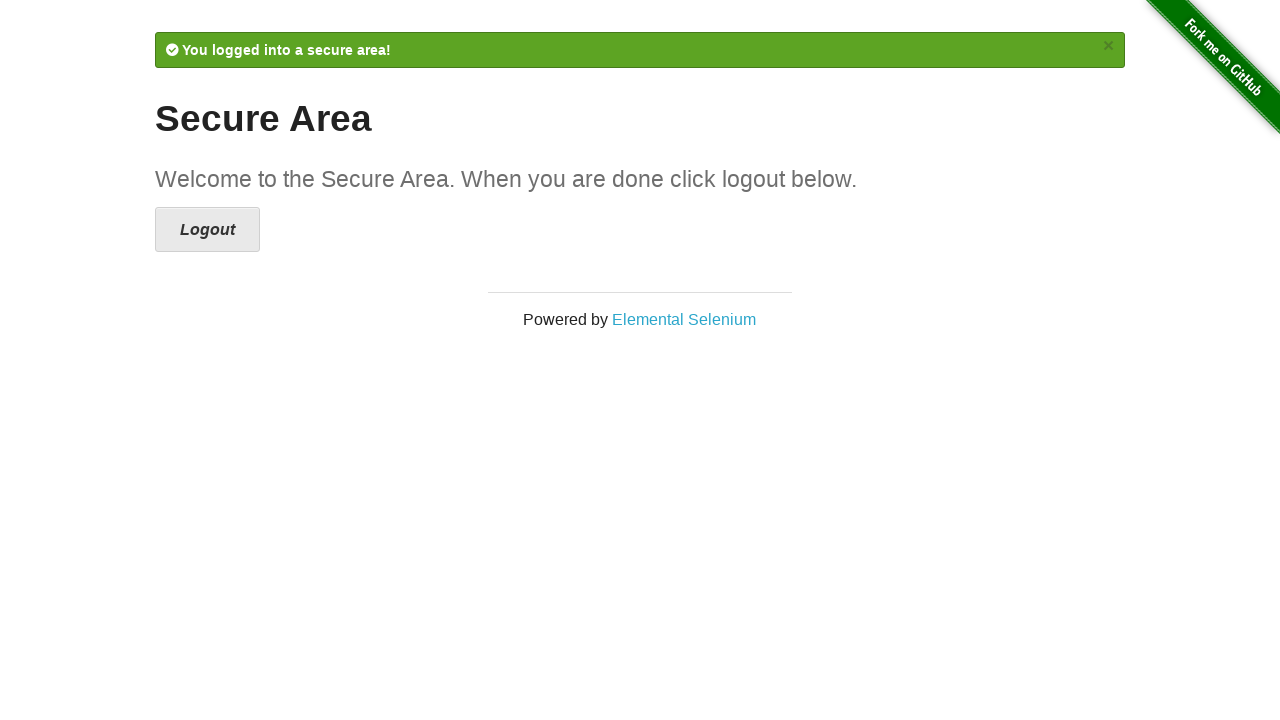